Tests clearing the complete state of all items by checking and unchecking the toggle all

Starting URL: https://demo.playwright.dev/todomvc

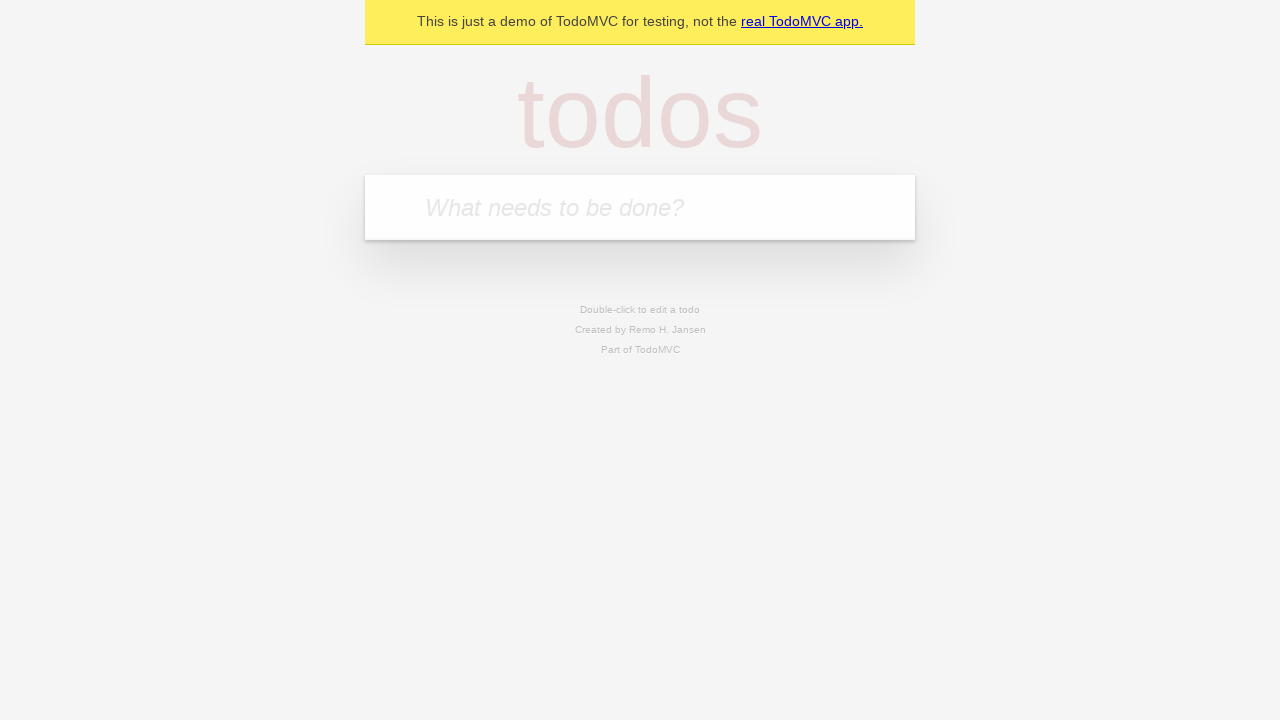

Filled first todo input with 'buy some cheese' on internal:attr=[placeholder="What needs to be done?"i]
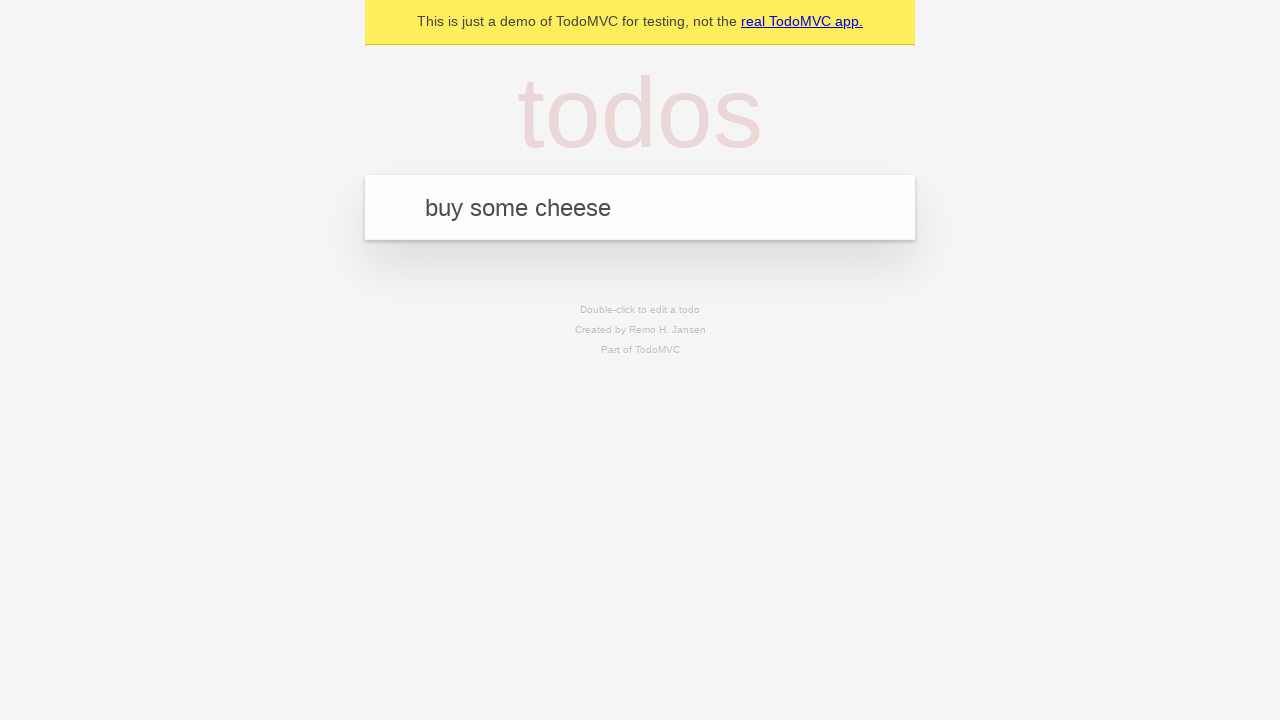

Pressed Enter to create first todo on internal:attr=[placeholder="What needs to be done?"i]
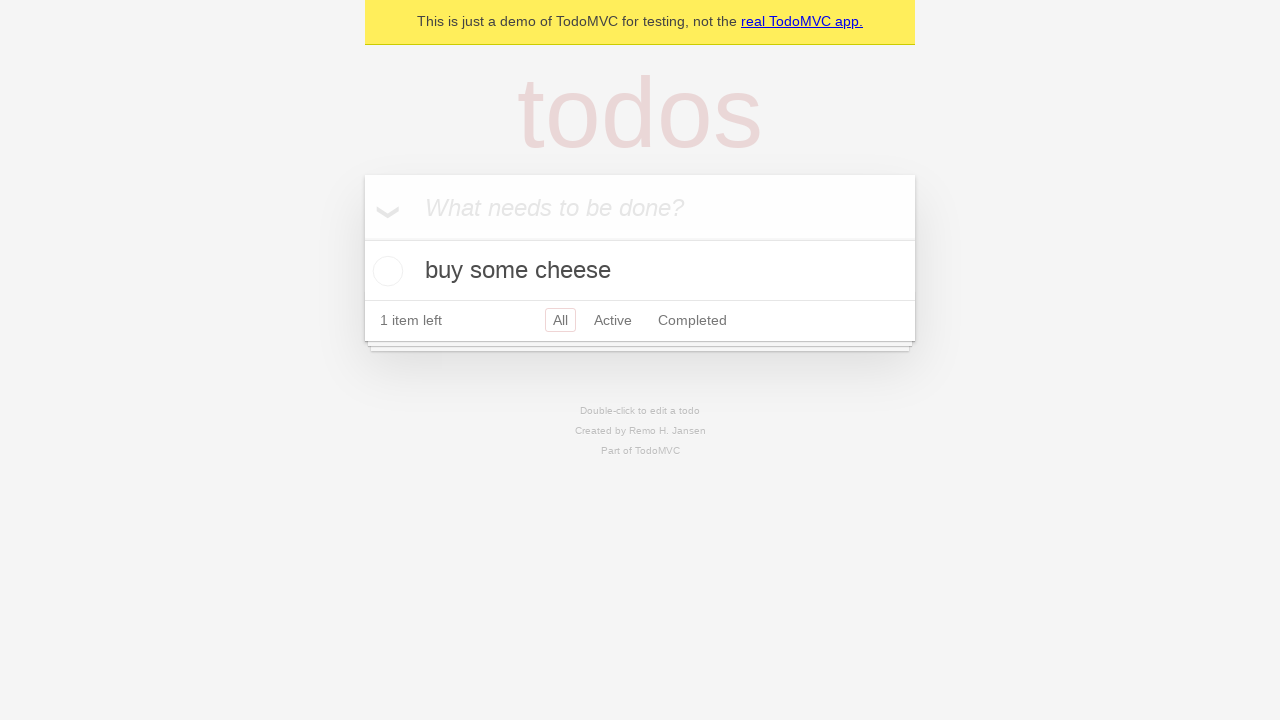

Filled second todo input with 'feed the cat' on internal:attr=[placeholder="What needs to be done?"i]
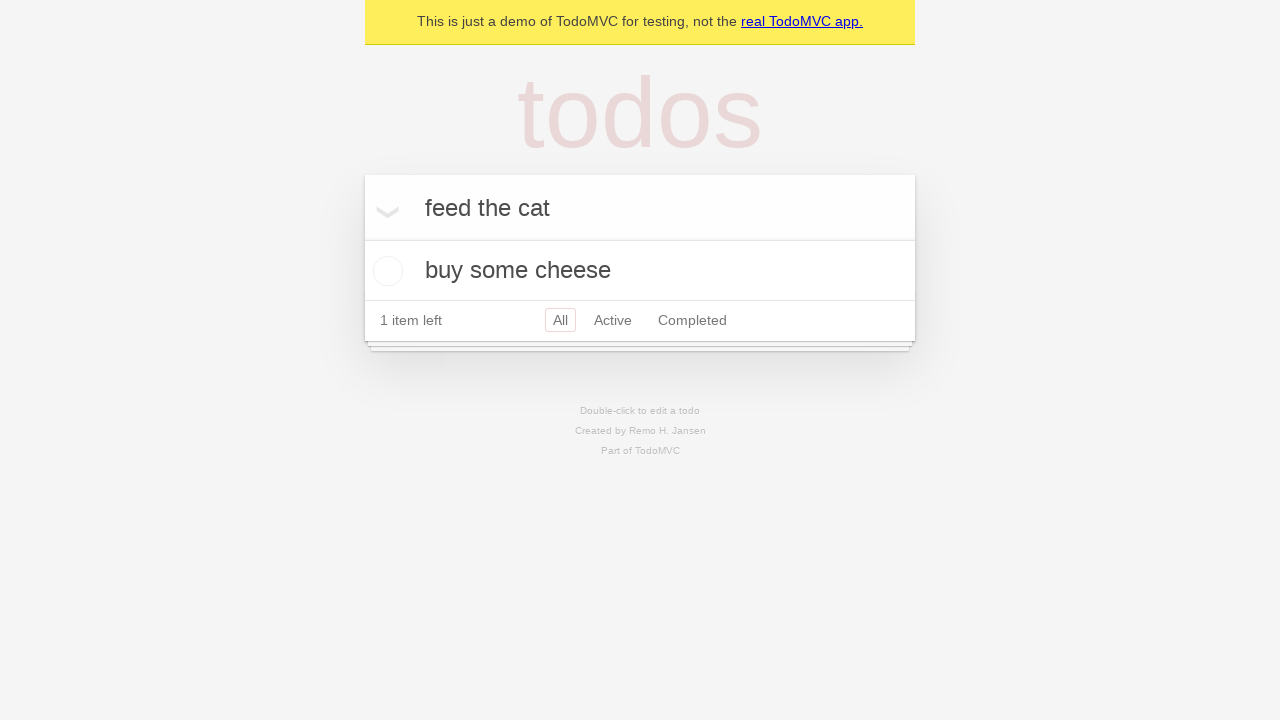

Pressed Enter to create second todo on internal:attr=[placeholder="What needs to be done?"i]
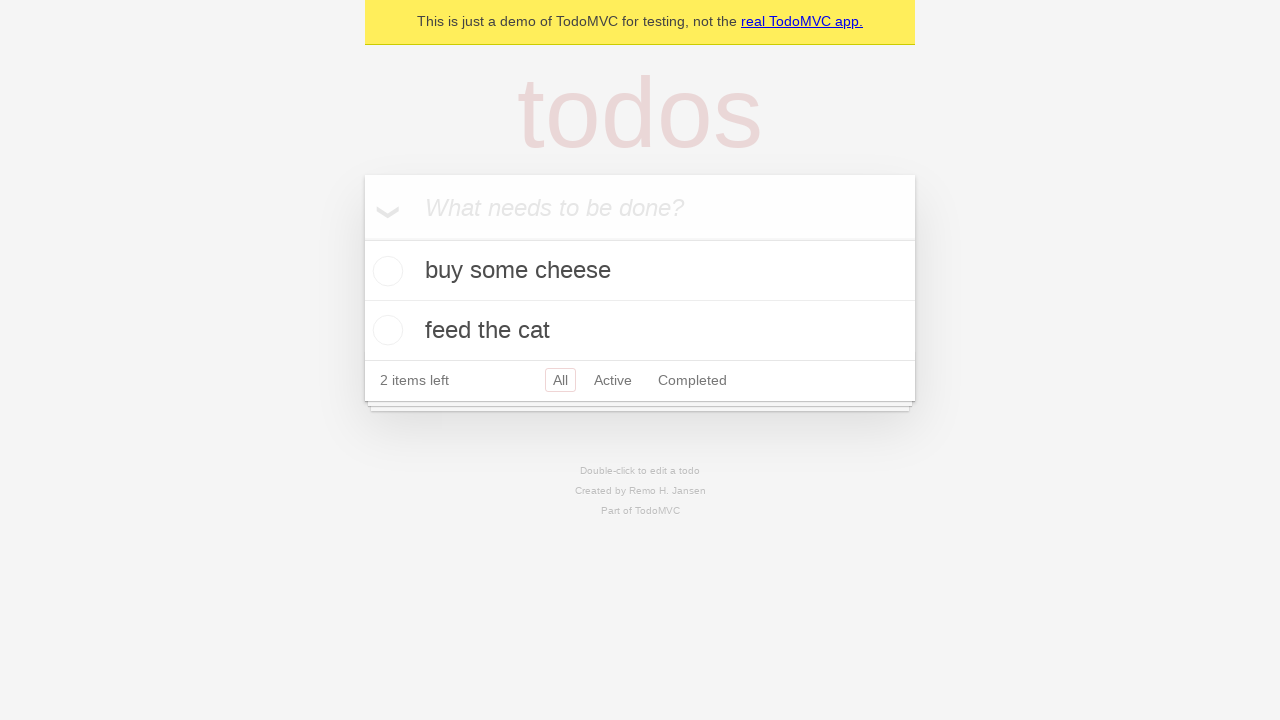

Filled third todo input with 'book a doctors appointment' on internal:attr=[placeholder="What needs to be done?"i]
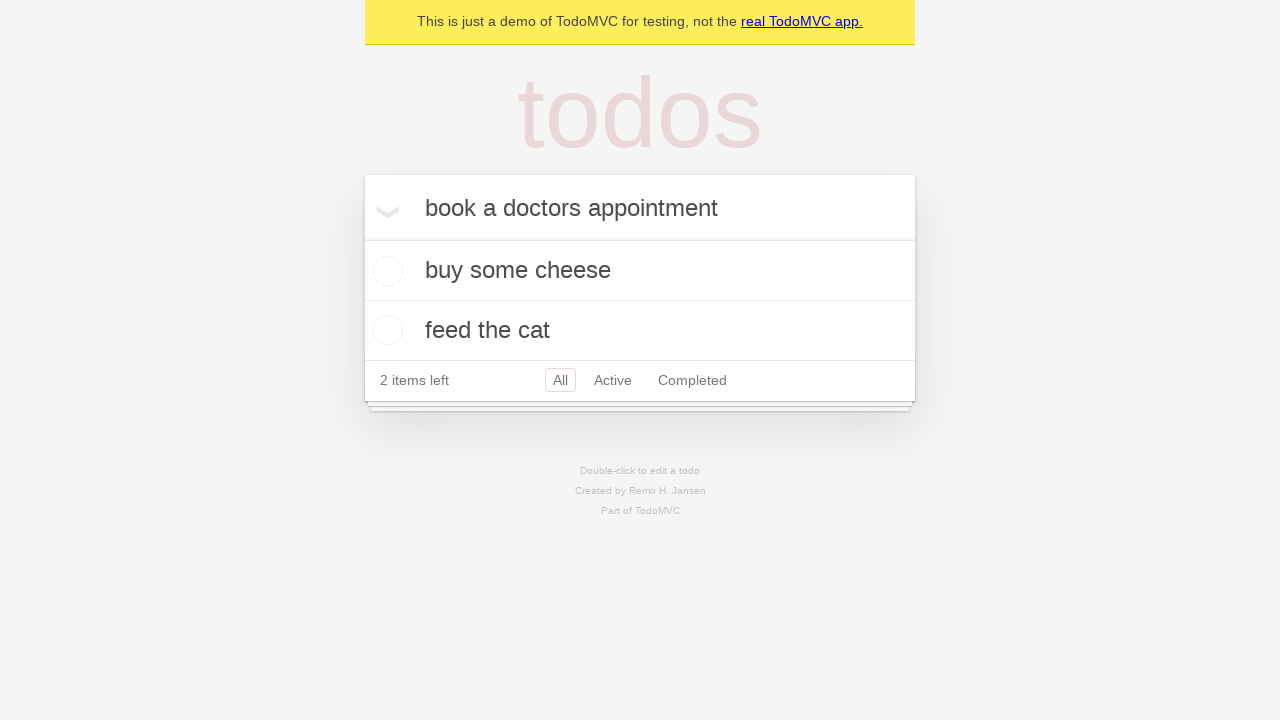

Pressed Enter to create third todo on internal:attr=[placeholder="What needs to be done?"i]
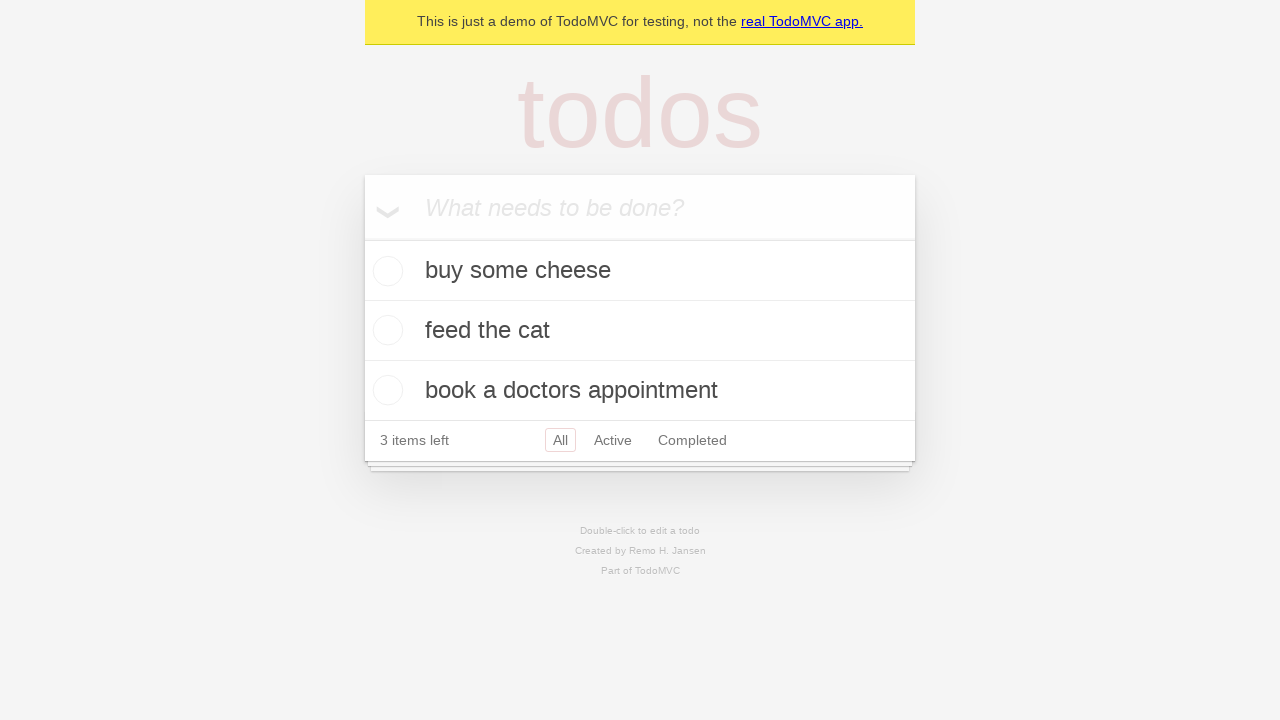

Checked toggle all to mark all todos as complete at (362, 238) on internal:label="Mark all as complete"i
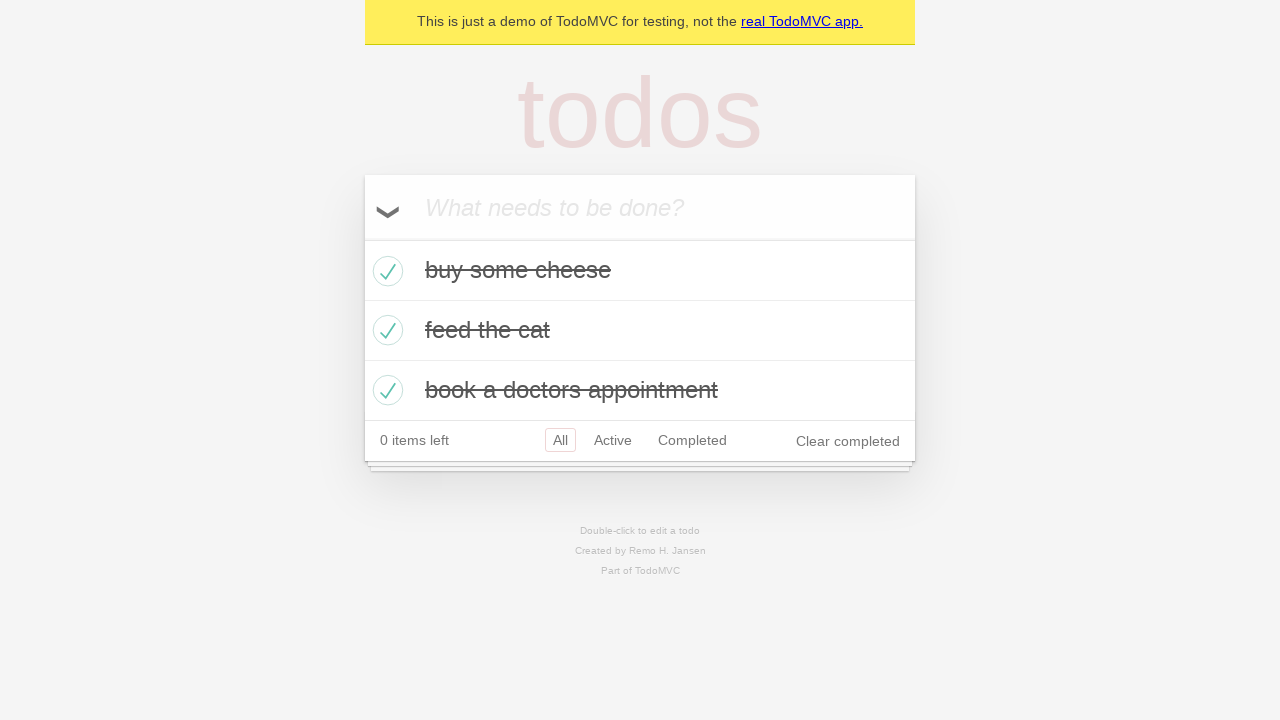

Unchecked toggle all to clear complete state of all todos at (362, 238) on internal:label="Mark all as complete"i
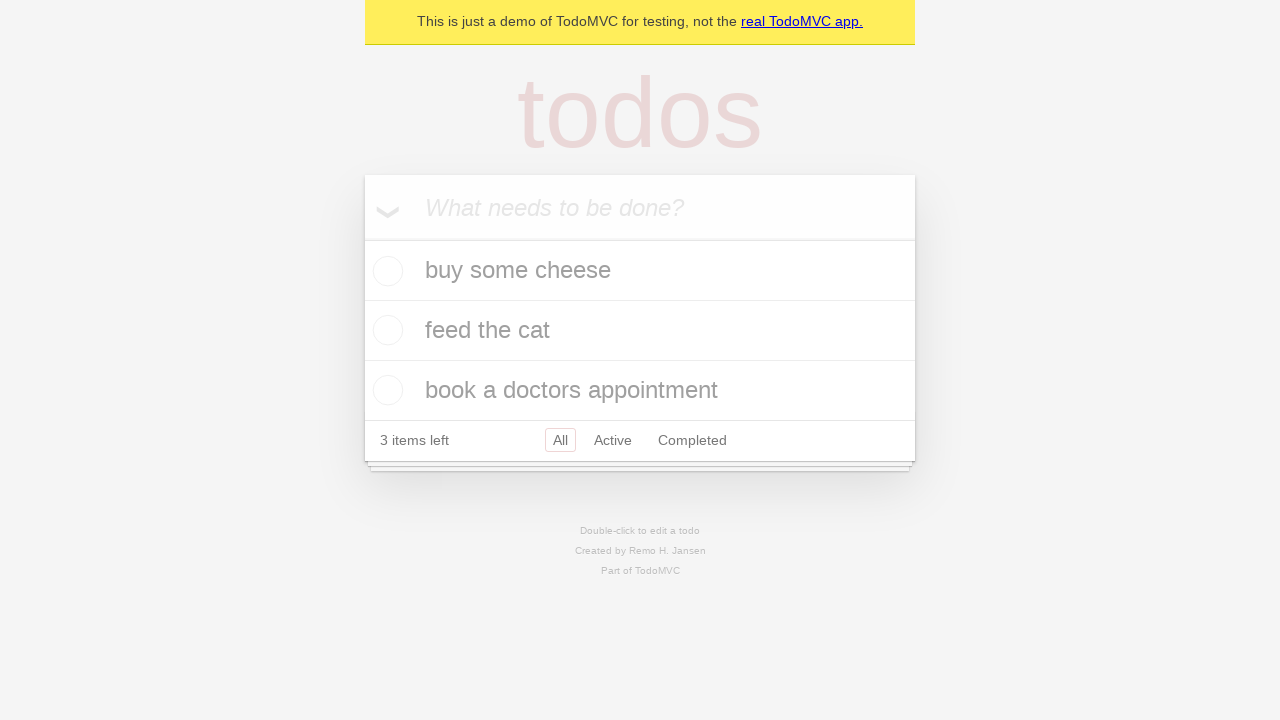

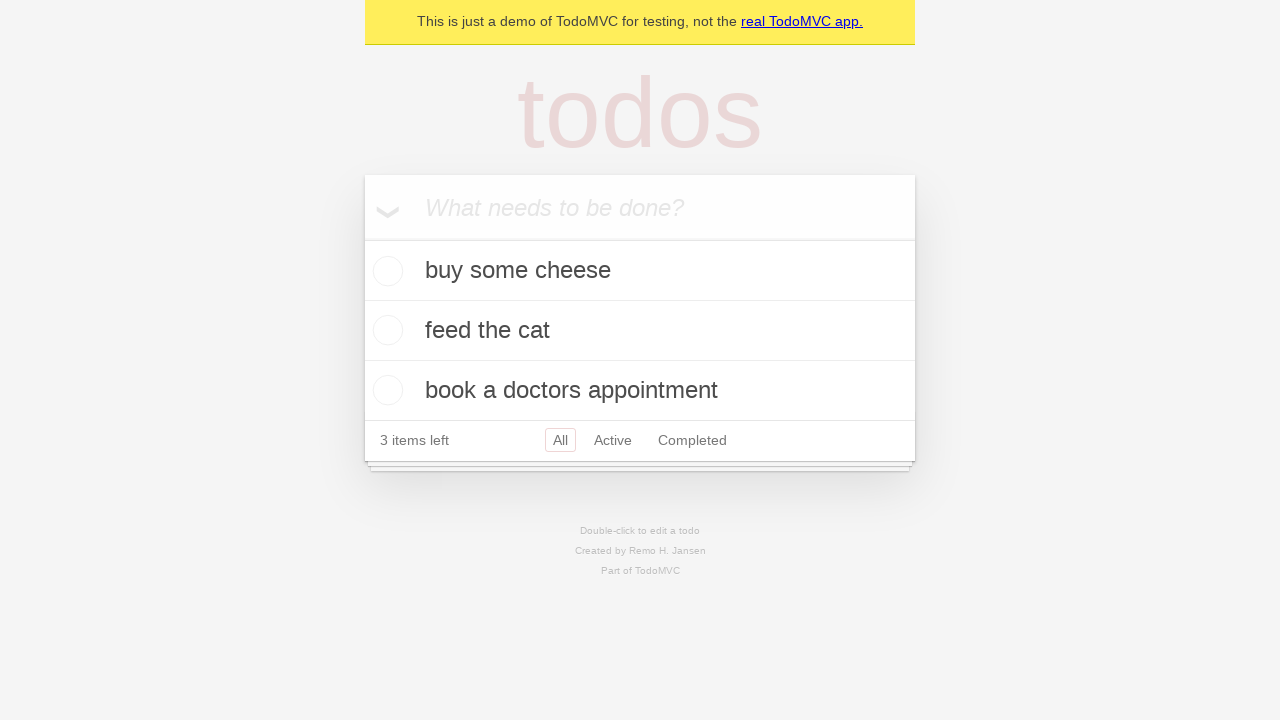